Tests checkbox state after removing it and adding it back, verifying it returns unchecked

Starting URL: http://the-internet.herokuapp.com/dynamic_controls

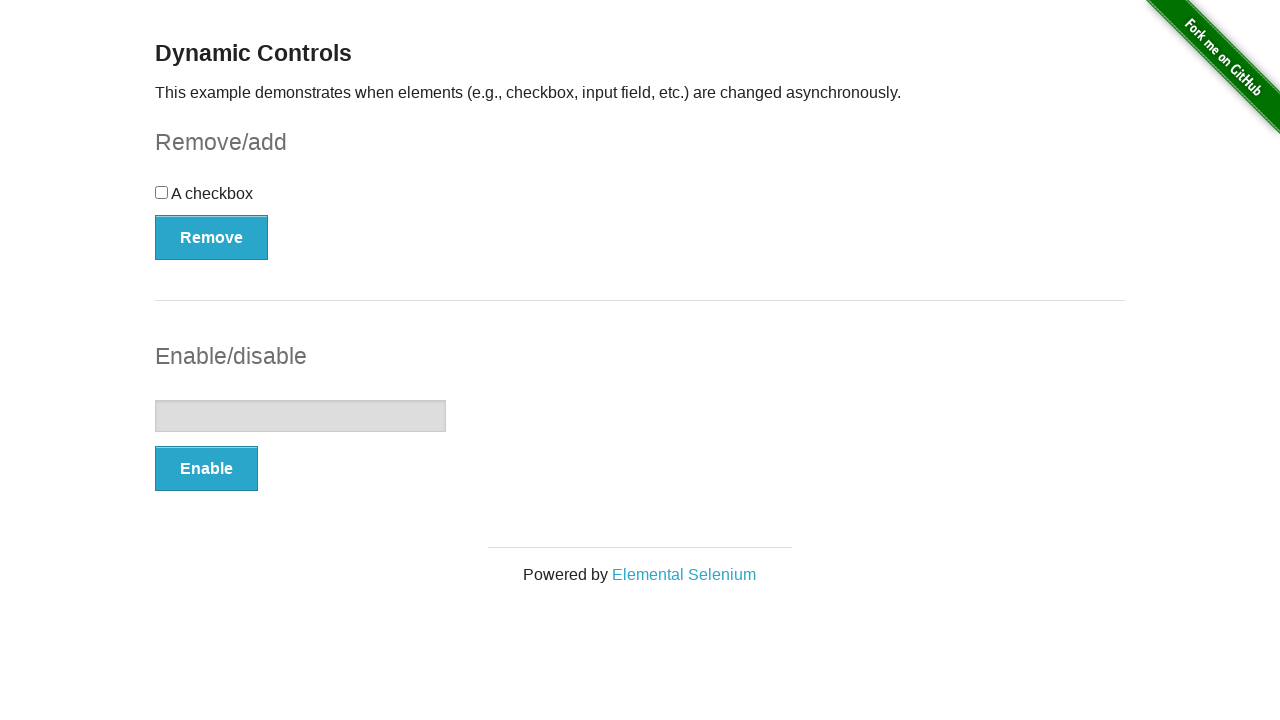

Navigated to dynamic controls page
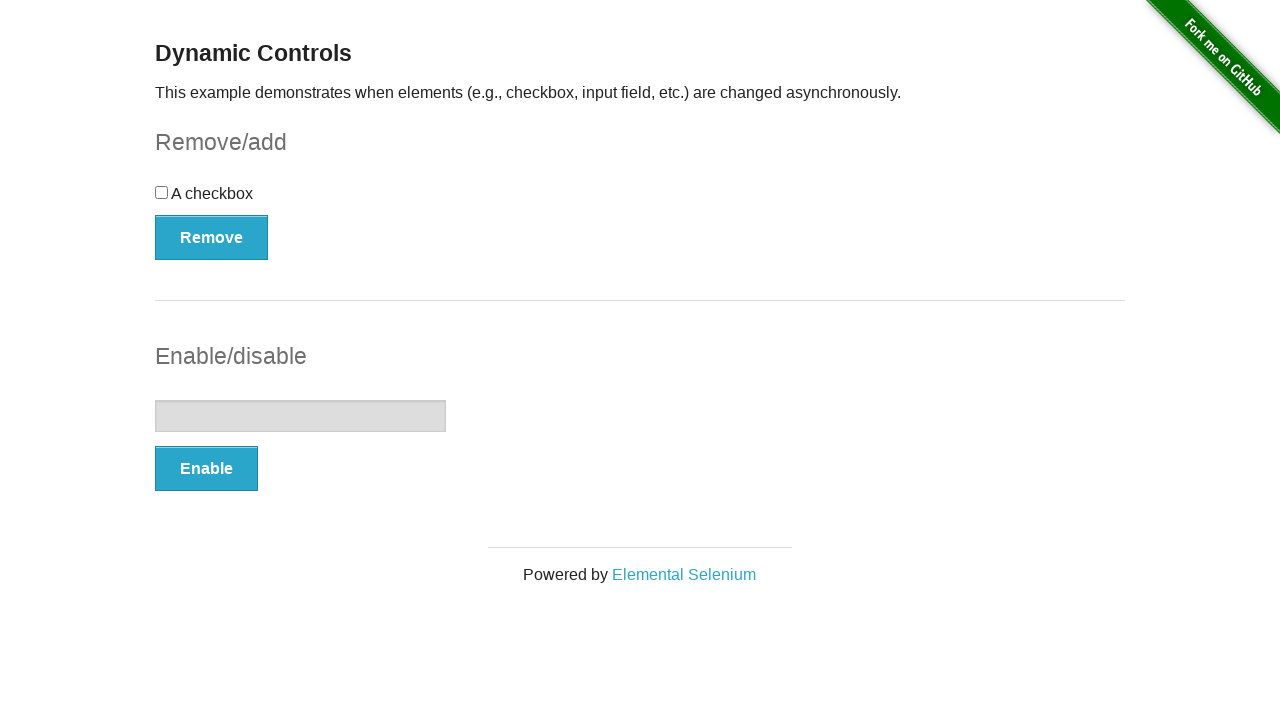

Clicked Remove button to remove the checkbox at (212, 237) on xpath=//button[@type='button' and contains(text(),'Remove')]
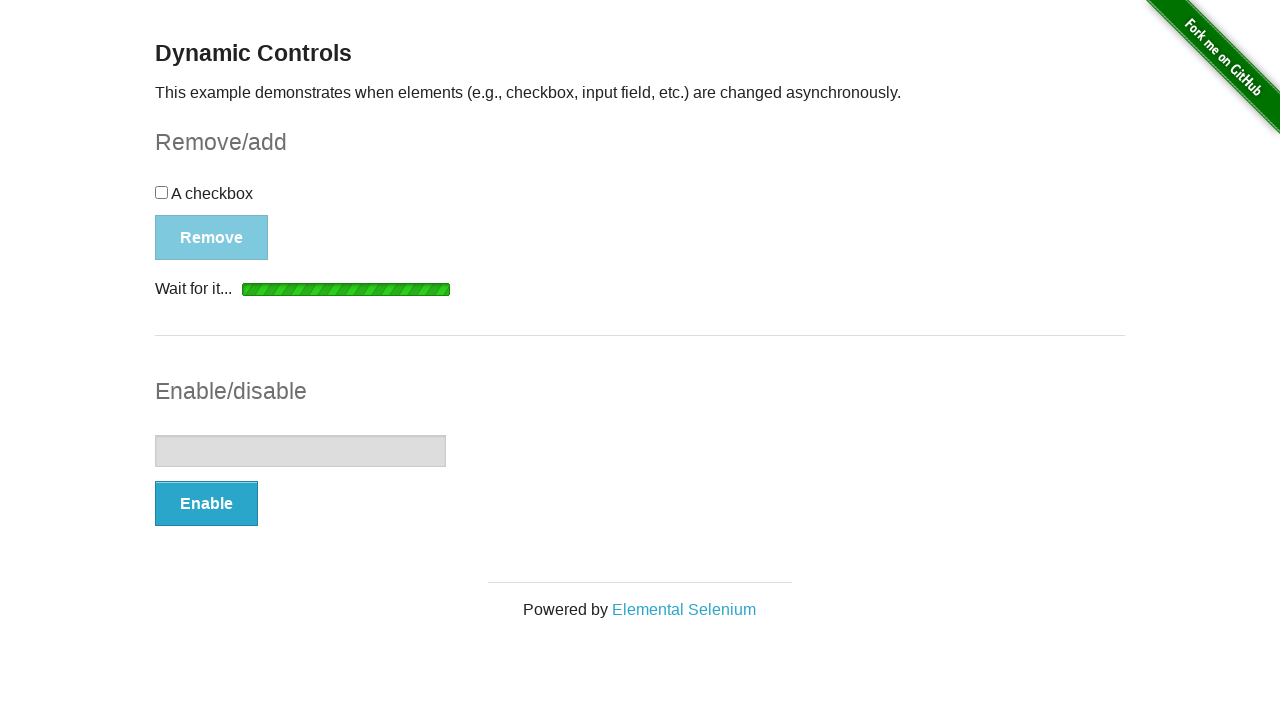

Verified Add button appeared after checkbox removal
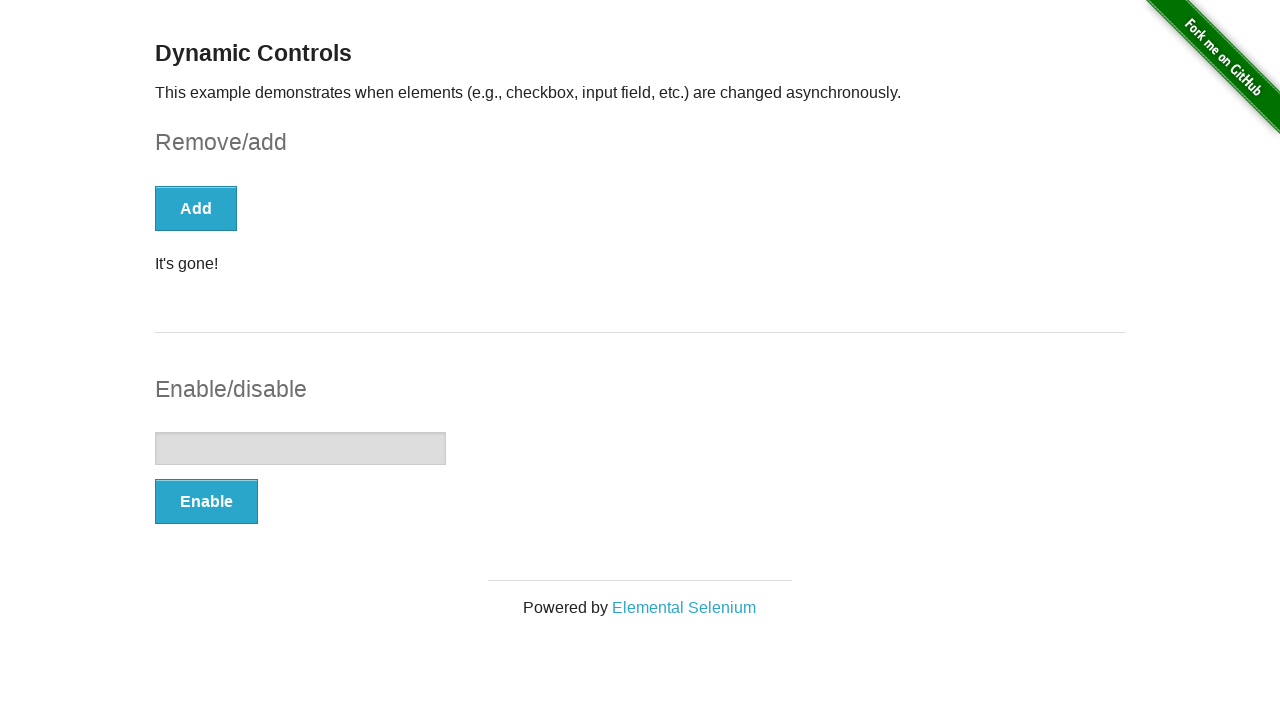

Clicked Add button to add the checkbox back at (196, 208) on xpath=//button[@type='button' and contains(text(),'Add')]
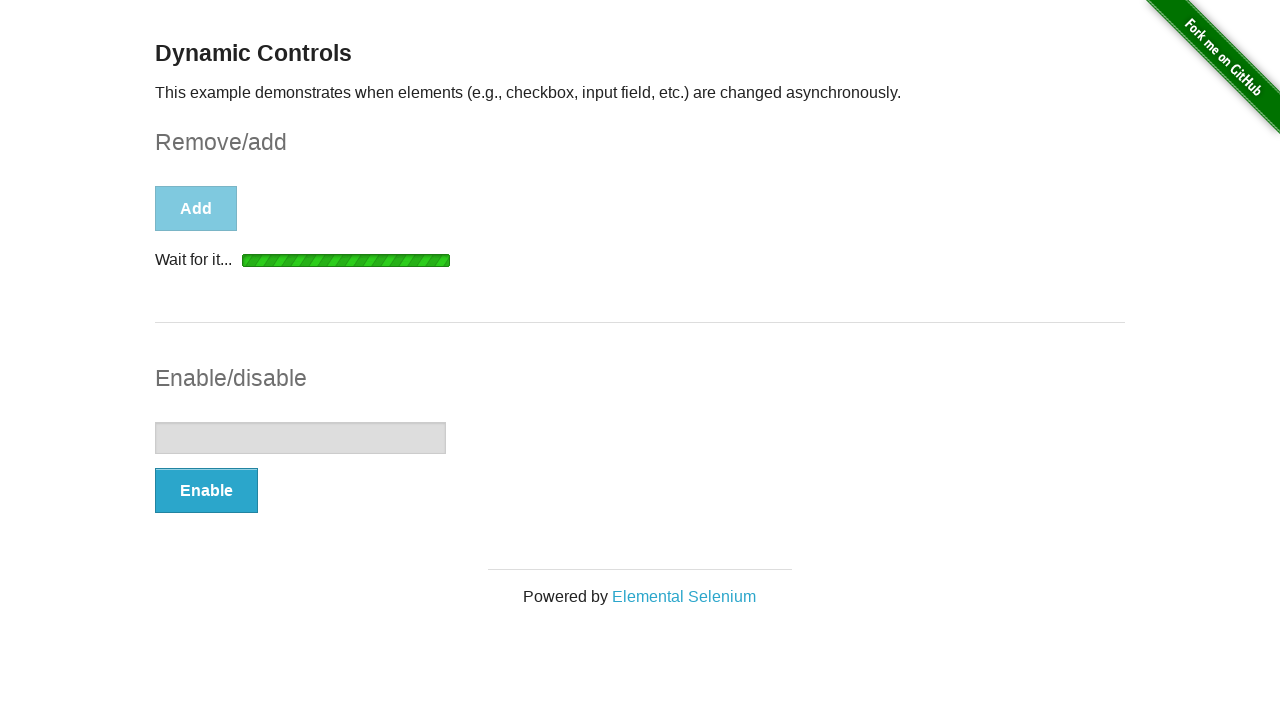

Verified checkbox appeared after clicking Add button
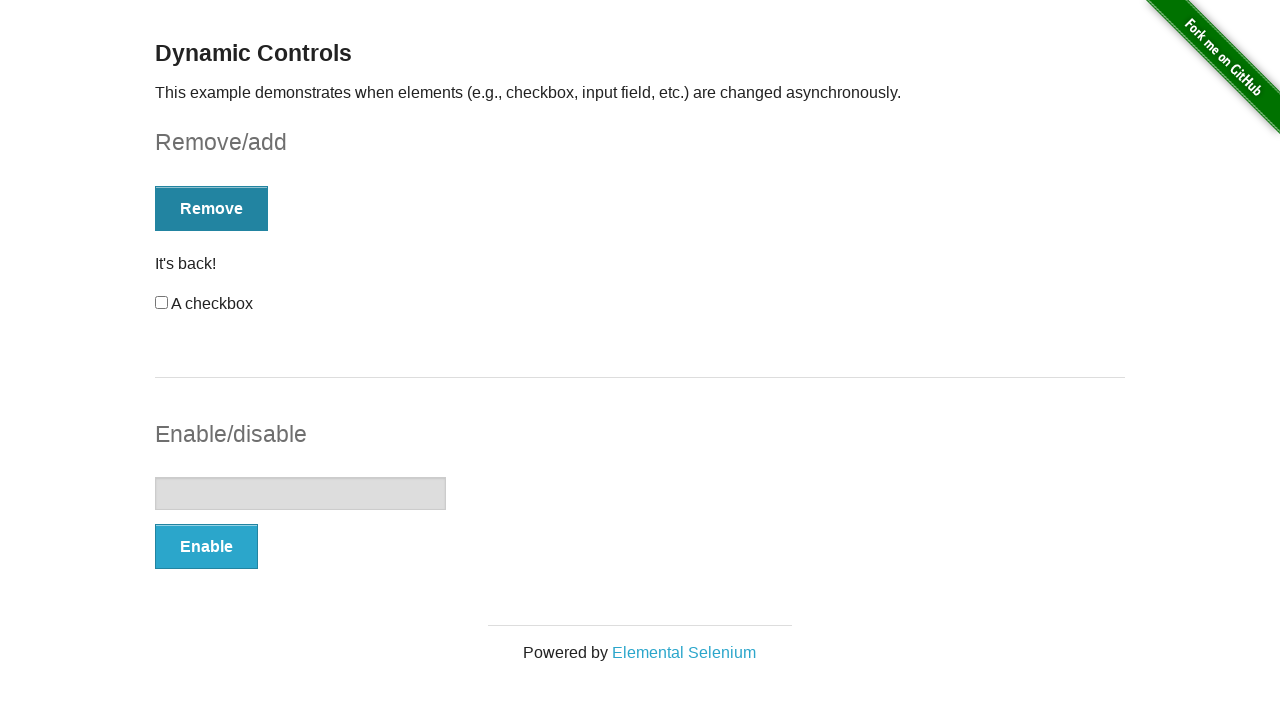

Confirmed checkbox is unchecked after being removed and re-added
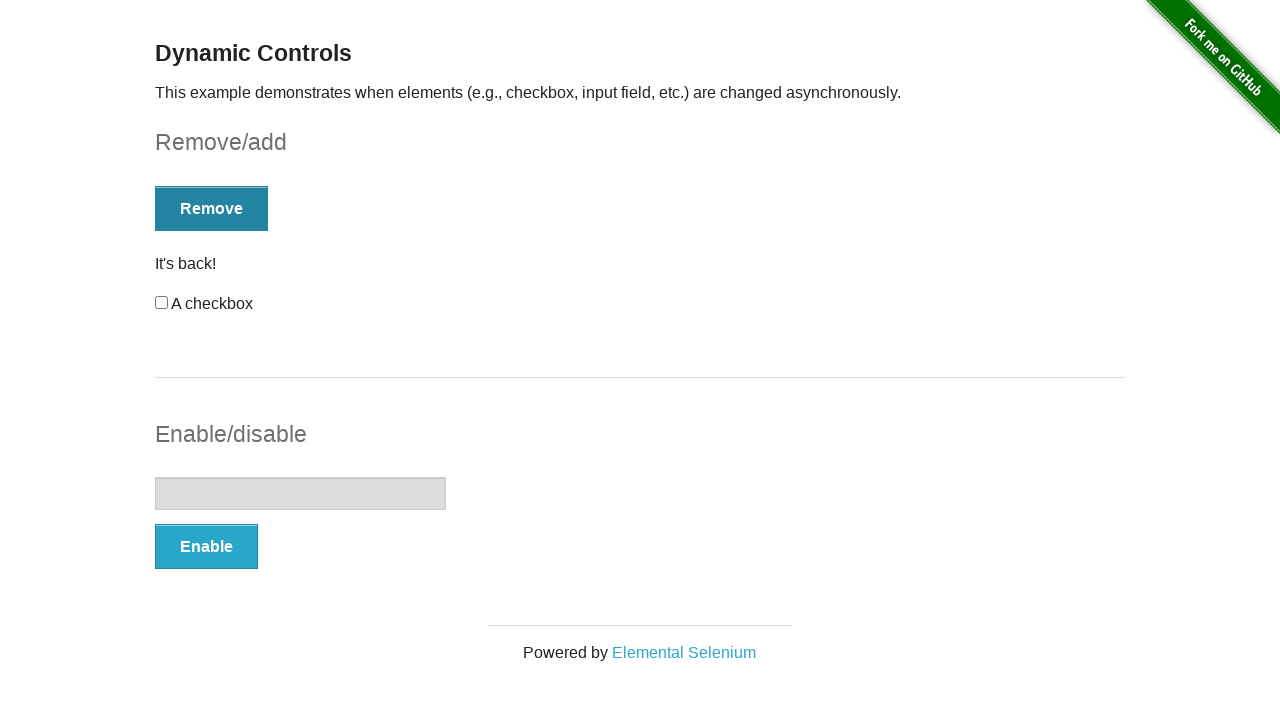

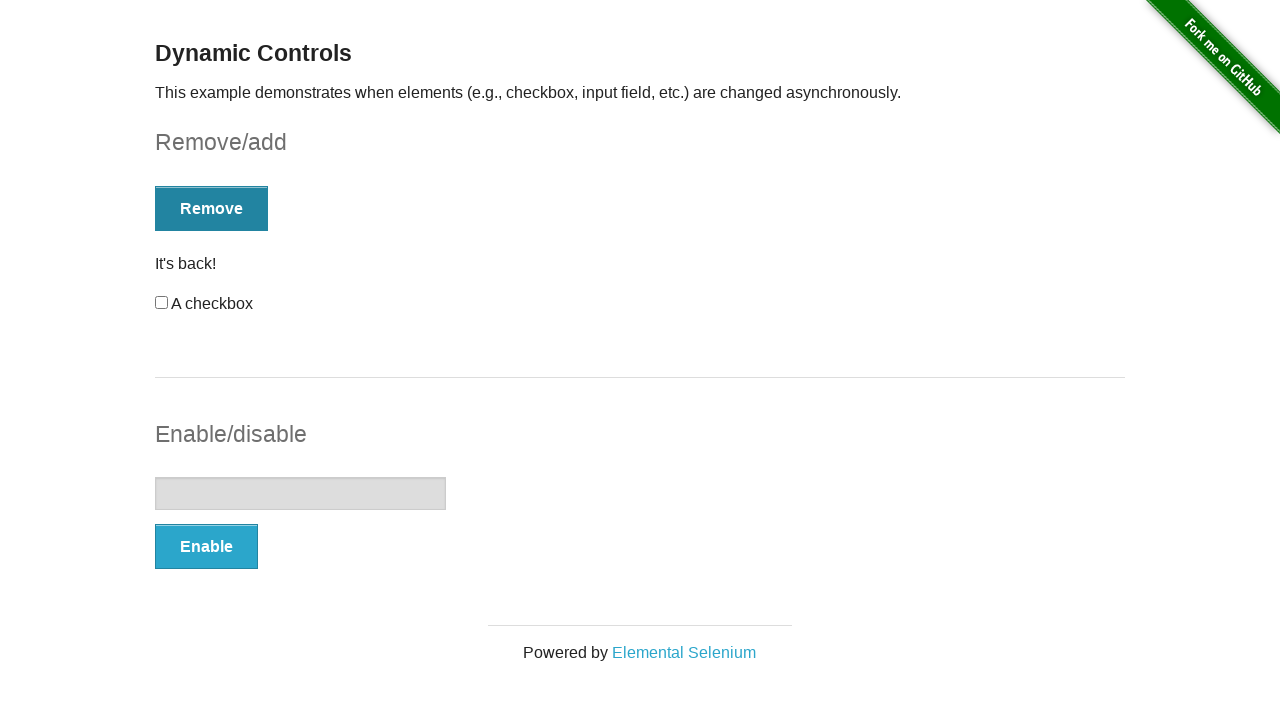